Navigates to the OrangeHRM demo site and verifies that the page title contains "Orange"

Starting URL: https://opensource-demo.orangehrmlive.com/

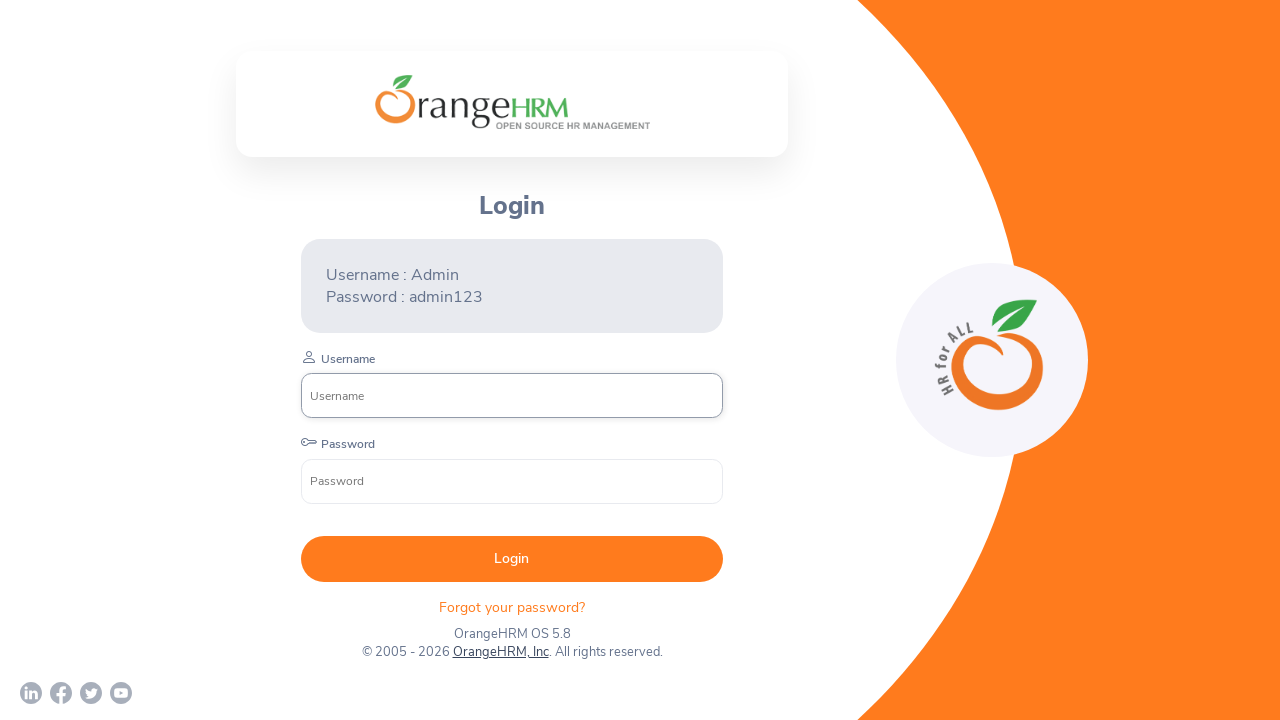

Navigated to OrangeHRM demo site
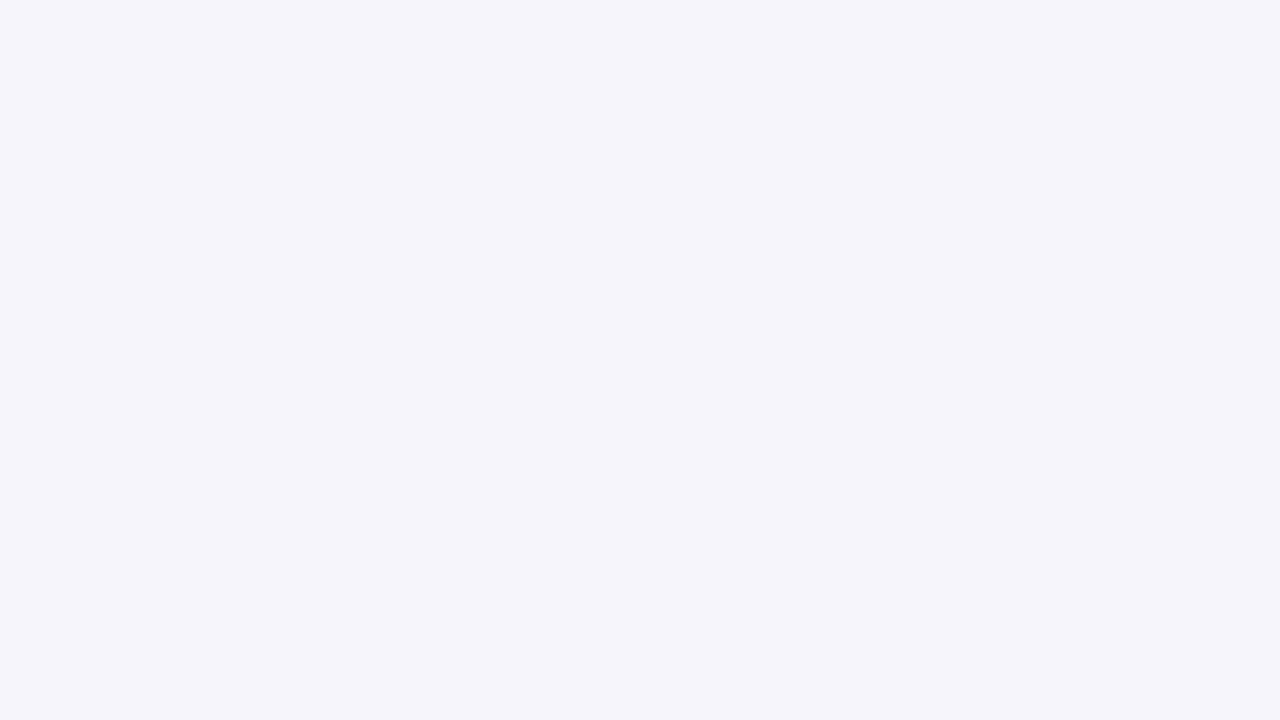

Page loaded with domcontentloaded state
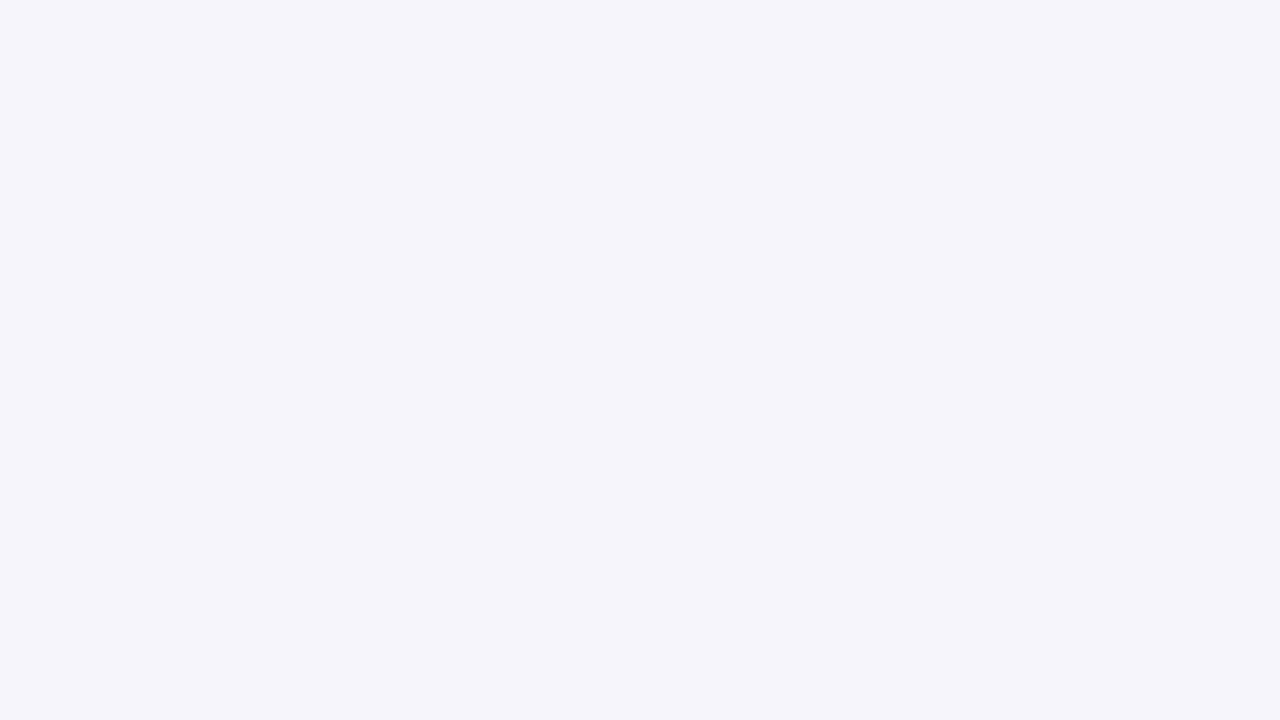

Verified page title contains 'Orange'
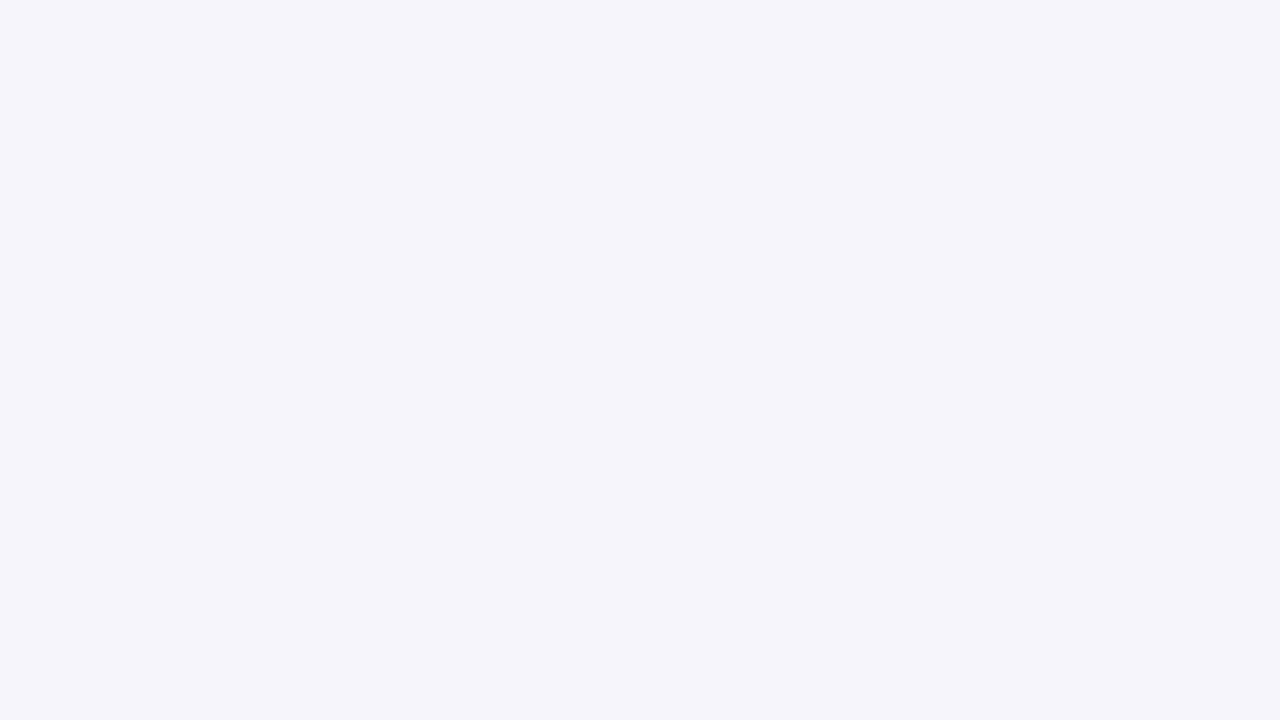

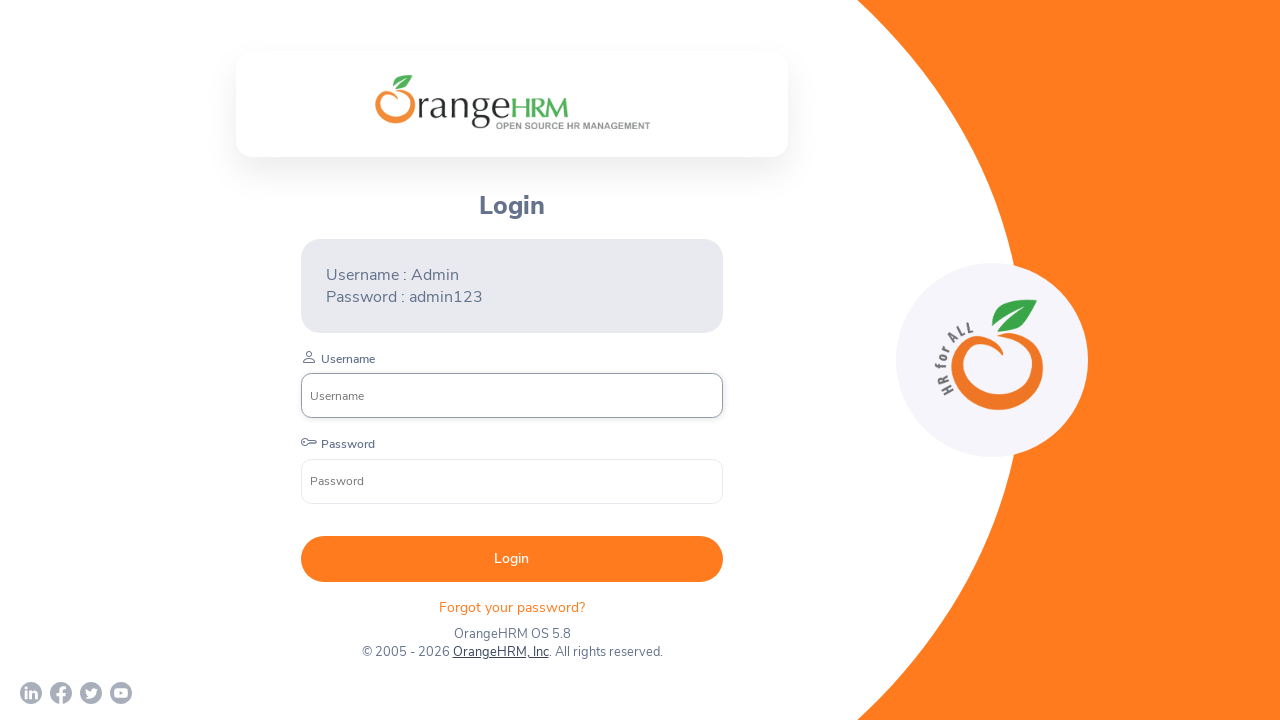